Tests frame switching and form filling across multiple frames including nested frames on the UI Vision demo page

Starting URL: https://ui.vision/demo/webtest/frames/

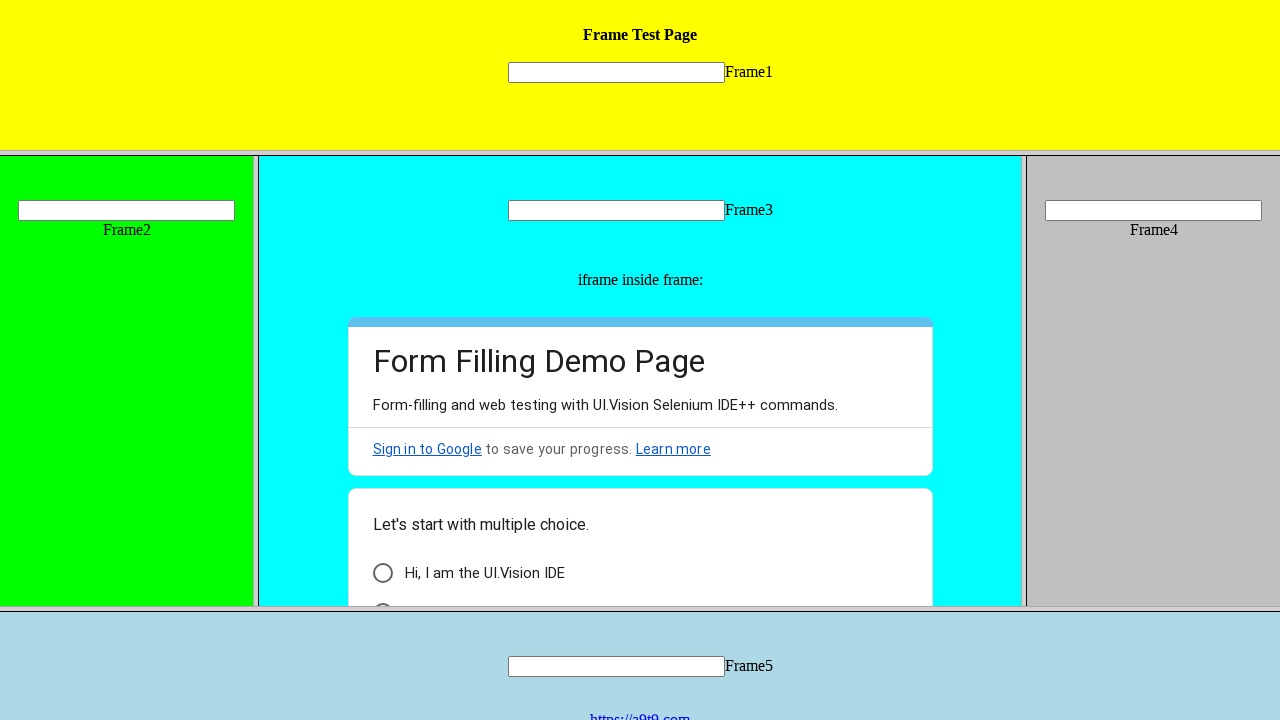

Located frame 1 with src='frame_1.html'
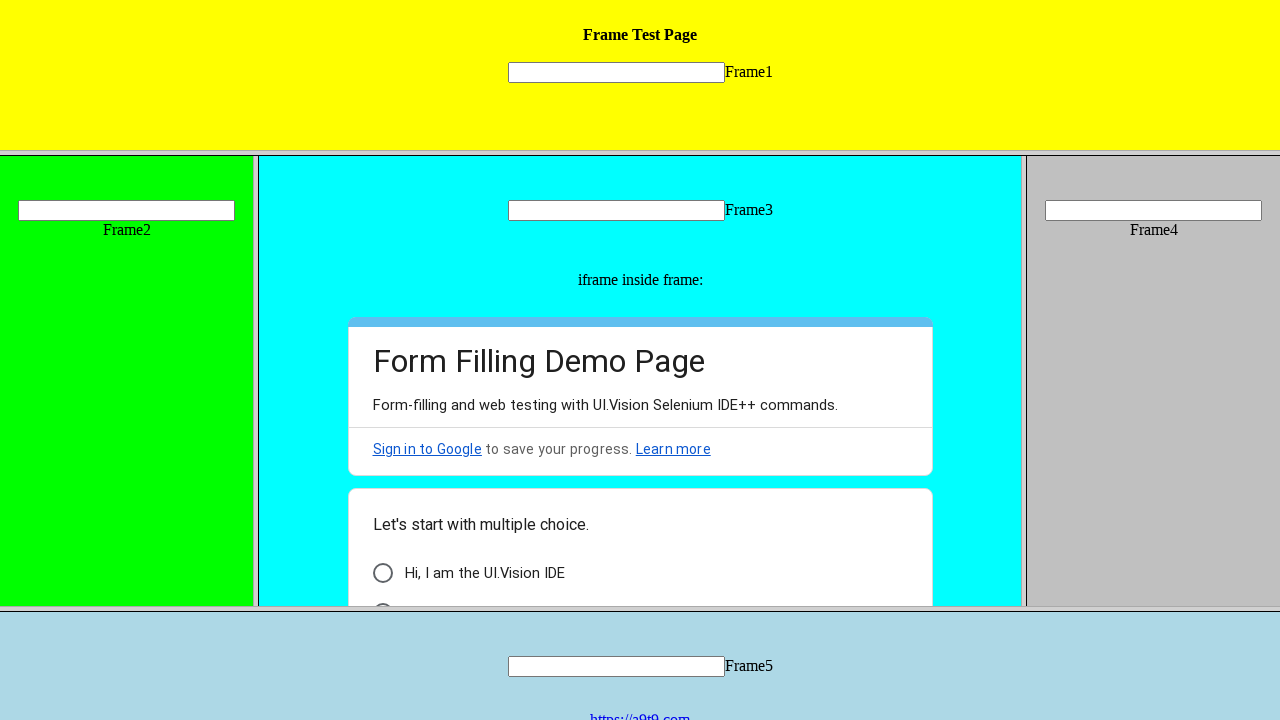

Filled input field 'mytext1' in frame 1 with 'test text frame 1' on frame[src='frame_1.html'] >> internal:control=enter-frame >> input[name='mytext1
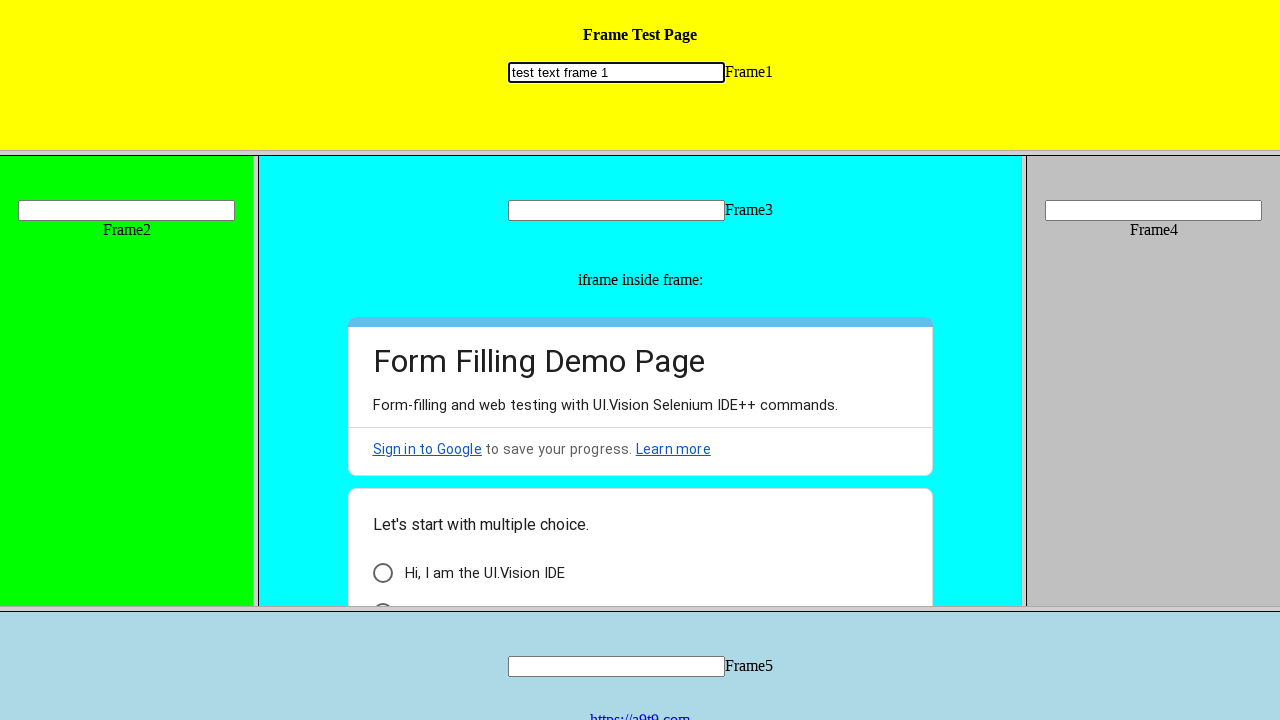

Located frame 2 with src='frame_2.html'
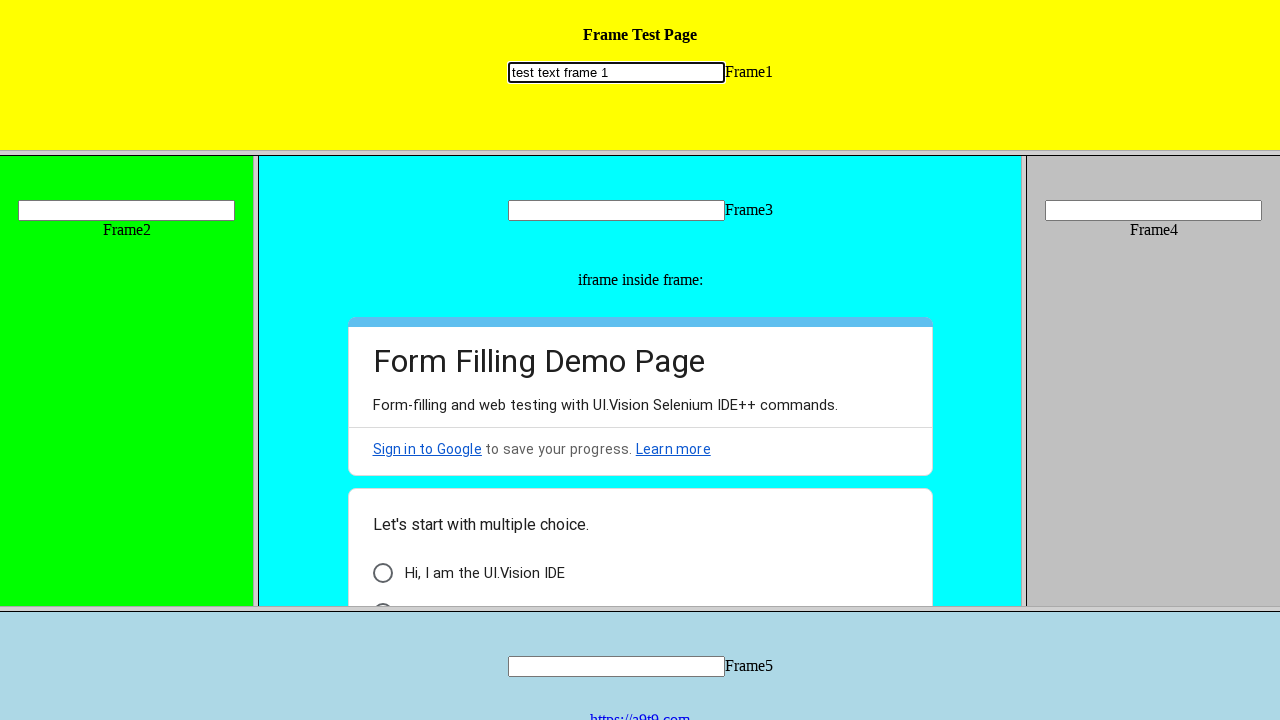

Filled input field 'mytext2' in frame 2 with 'test text frame 2' on frame[src='frame_2.html'] >> internal:control=enter-frame >> input[name='mytext2
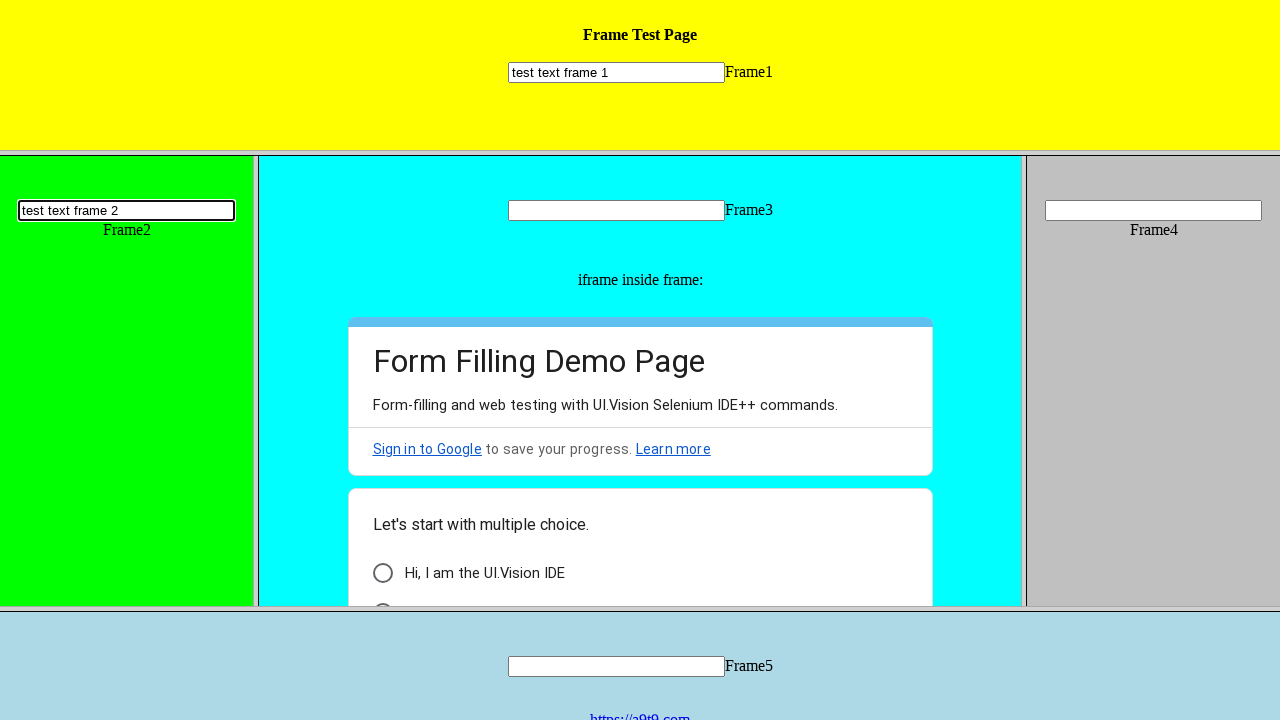

Located frame 3 with src='frame_3.html'
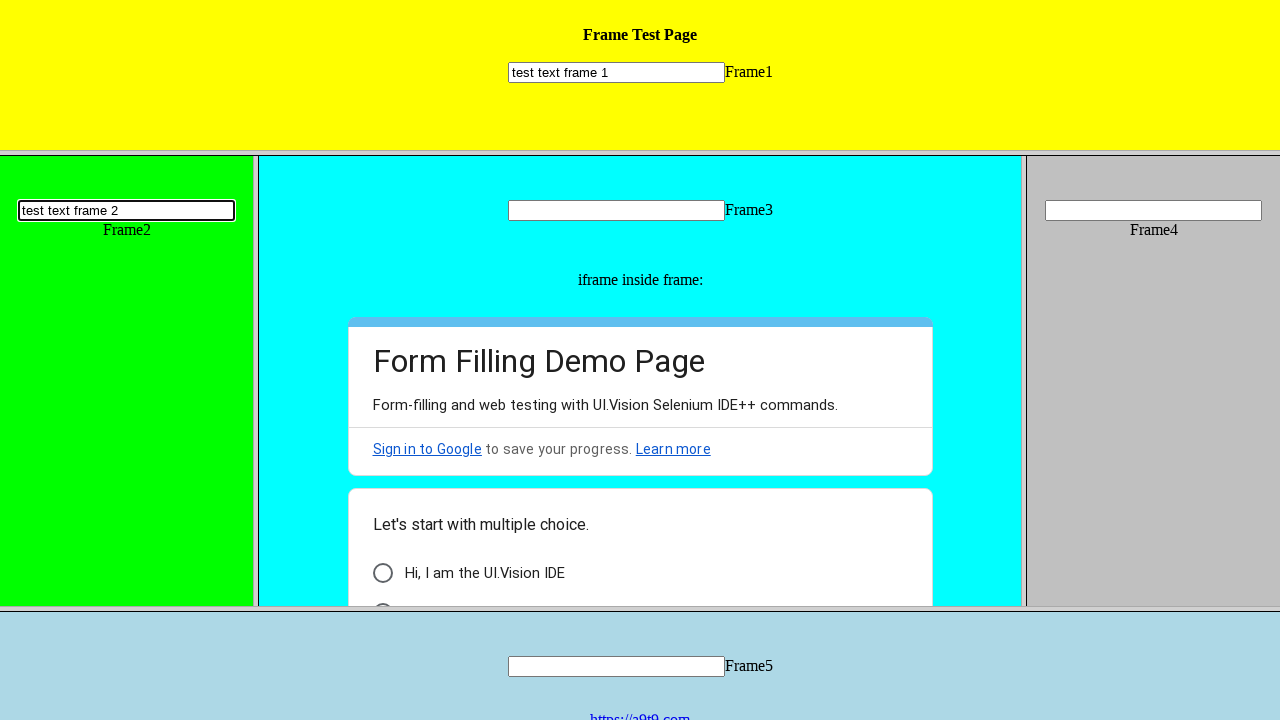

Filled input field 'mytext3' in frame 3 with 'test text frame 3' on frame[src='frame_3.html'] >> internal:control=enter-frame >> input[name='mytext3
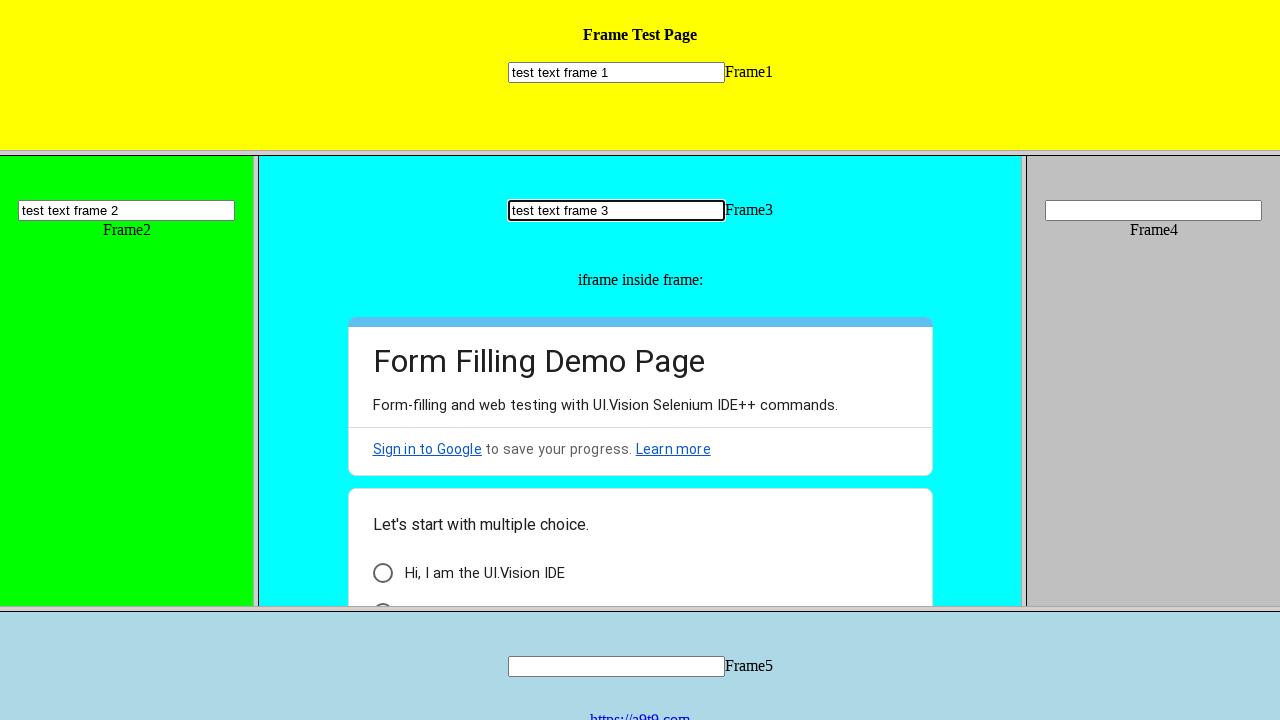

Located nested iframe within frame 3
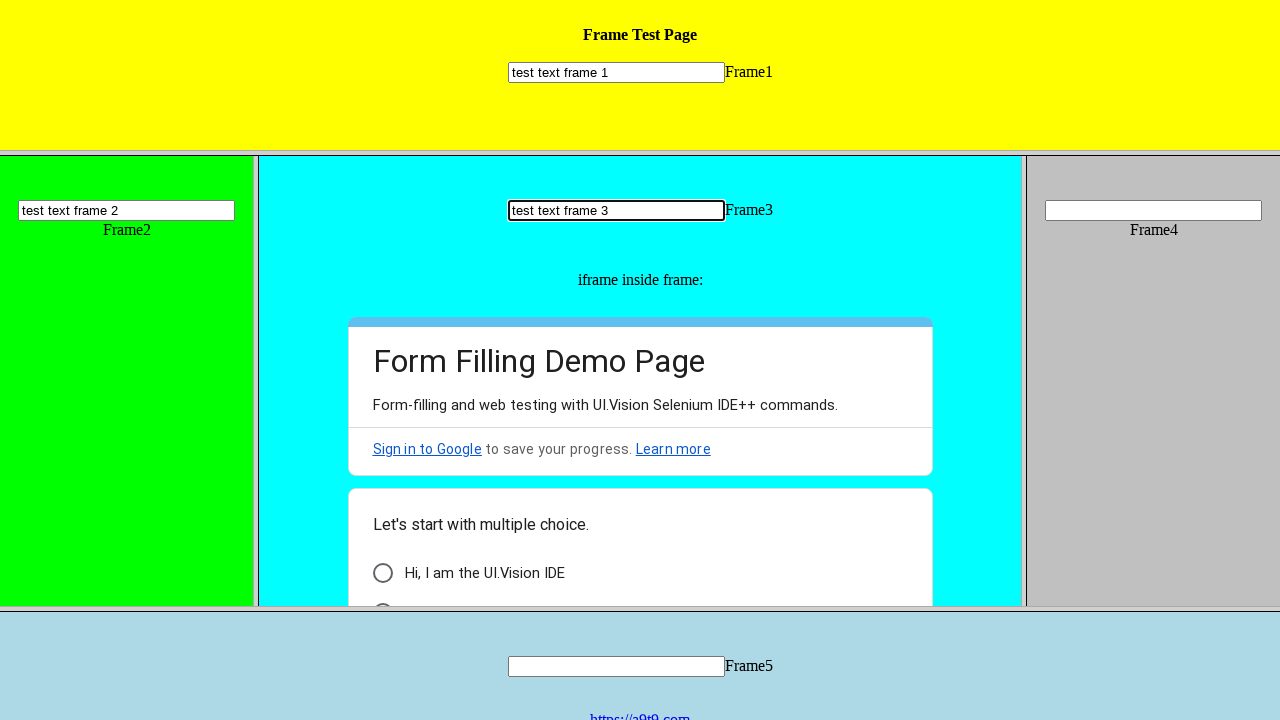

Clicked on 'Hi, I am the UI.Vision IDE' text in nested iframe at (484, 573) on frame[src='frame_3.html'] >> internal:control=enter-frame >> iframe >> internal:
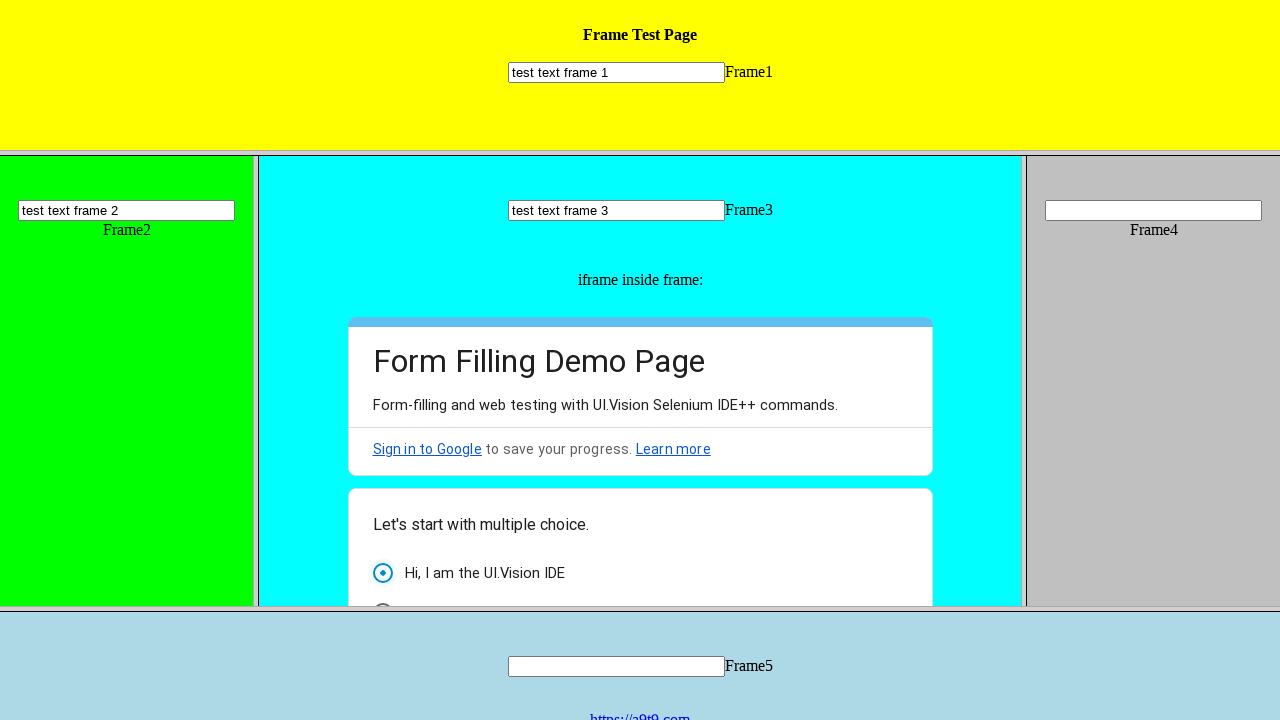

Clicked on 'Web Testing' text in nested iframe at (446, 480) on frame[src='frame_3.html'] >> internal:control=enter-frame >> iframe >> internal:
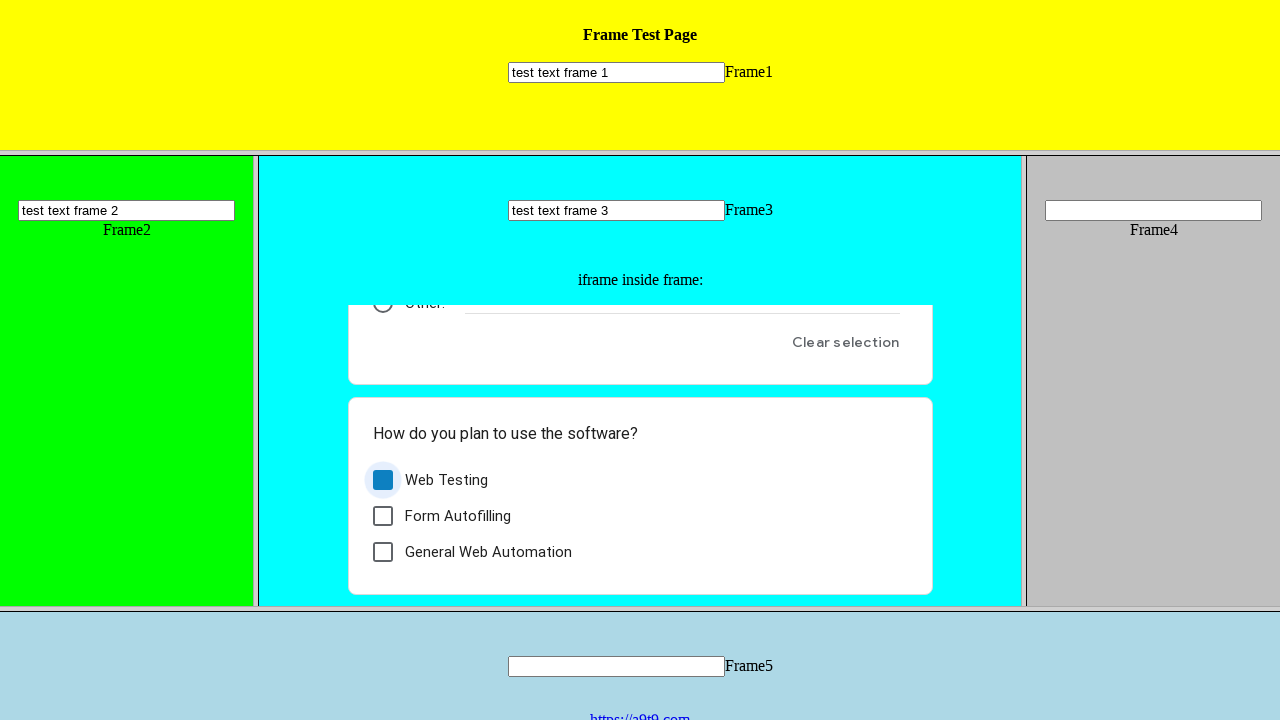

Clicked on the second span element with classes 'l4V7wb Fxmcue' in nested iframe at (388, 549) on frame[src='frame_3.html'] >> internal:control=enter-frame >> iframe >> internal:
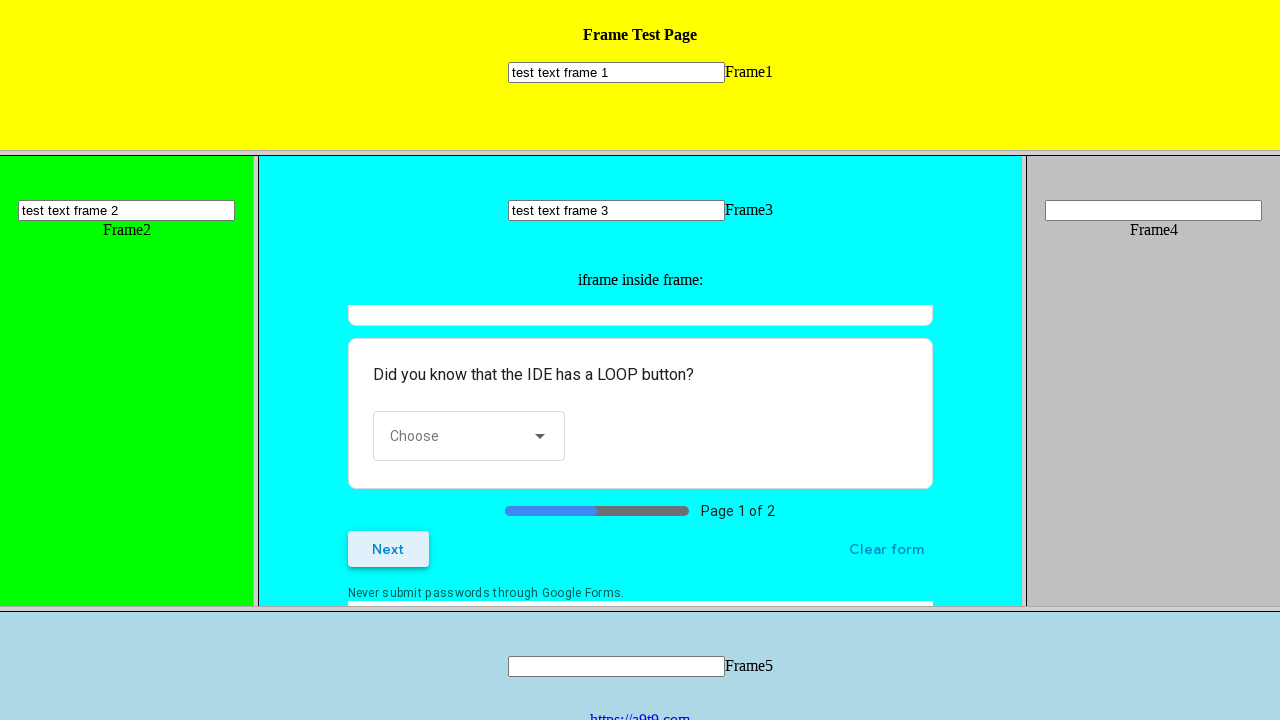

Filled input field with classes 'whsOnd zHQkBf' with 'testuser123' in nested iframe on frame[src='frame_3.html'] >> internal:control=enter-frame >> iframe >> internal:
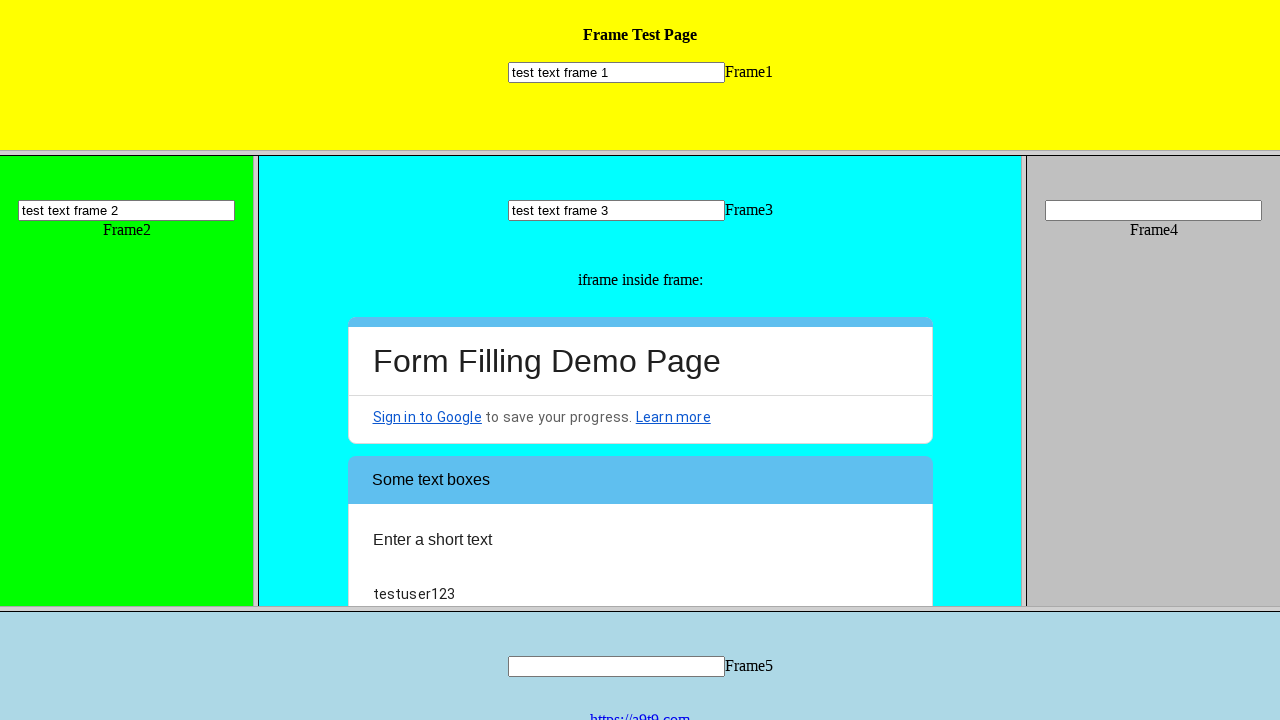

Filled textarea with classes 'KHxj8b tL9Q4c' with 'test message' in nested iframe on frame[src='frame_3.html'] >> internal:control=enter-frame >> iframe >> internal:
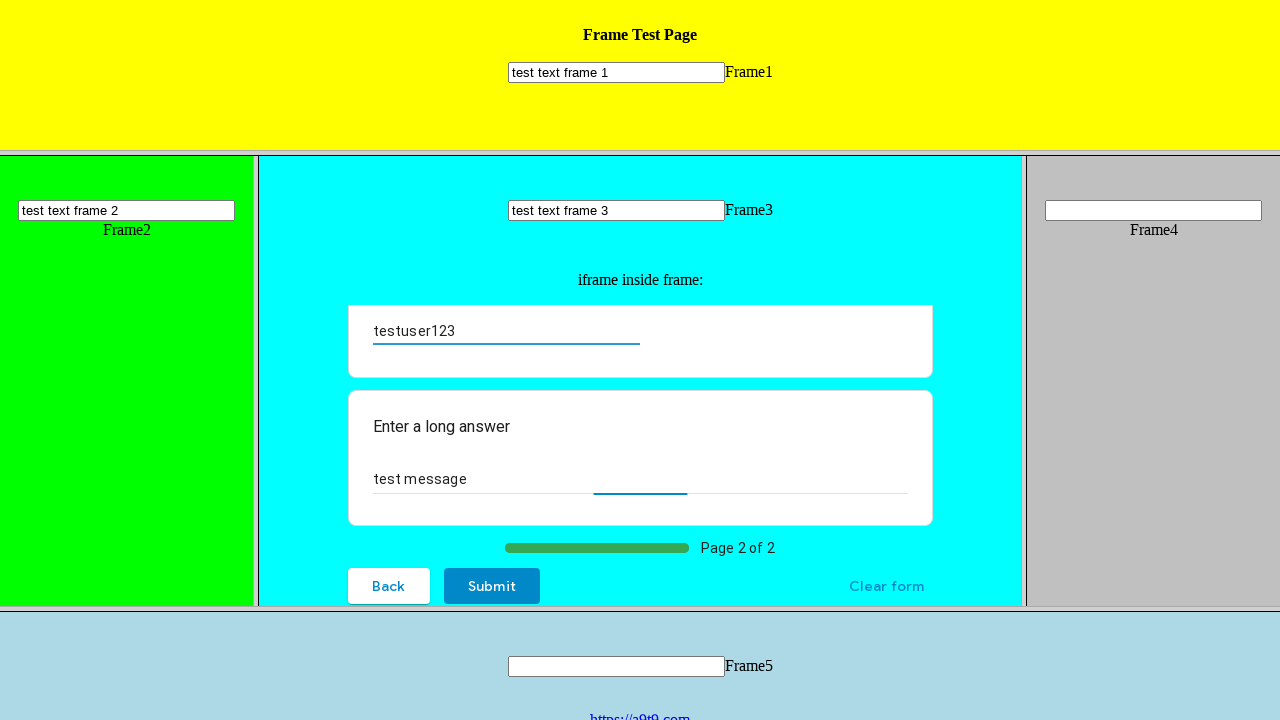

Clicked on 'Submit' button in nested iframe at (492, 586) on frame[src='frame_3.html'] >> internal:control=enter-frame >> iframe >> internal:
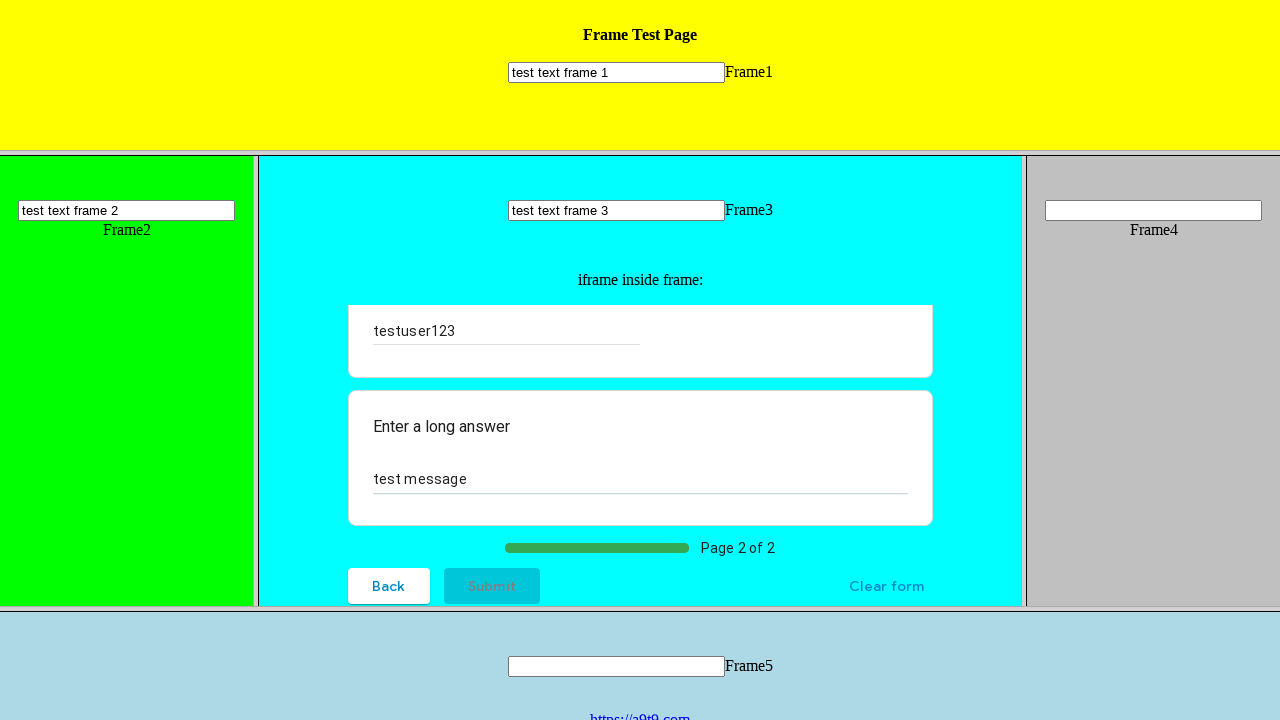

Located frame 4 with src='frame_4.html'
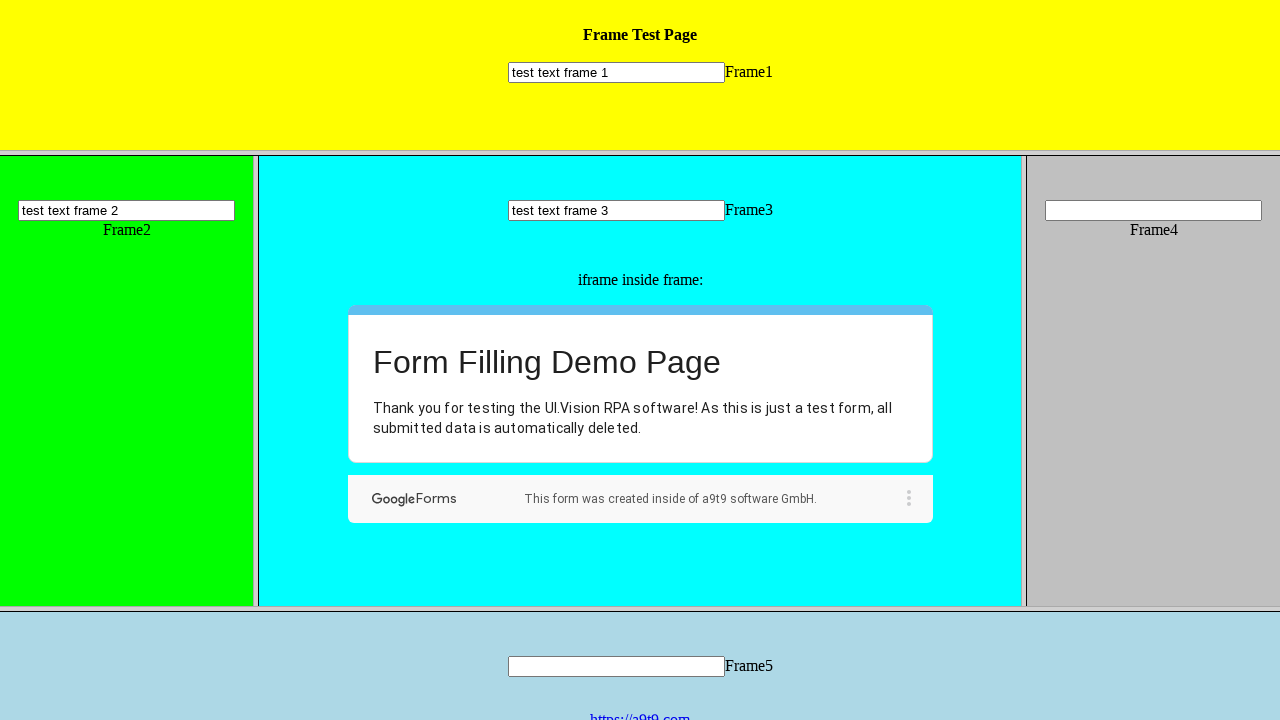

Filled input field 'mytext4' in frame 4 with 'test text frame 4' on frame[src='frame_4.html'] >> internal:control=enter-frame >> input[name='mytext4
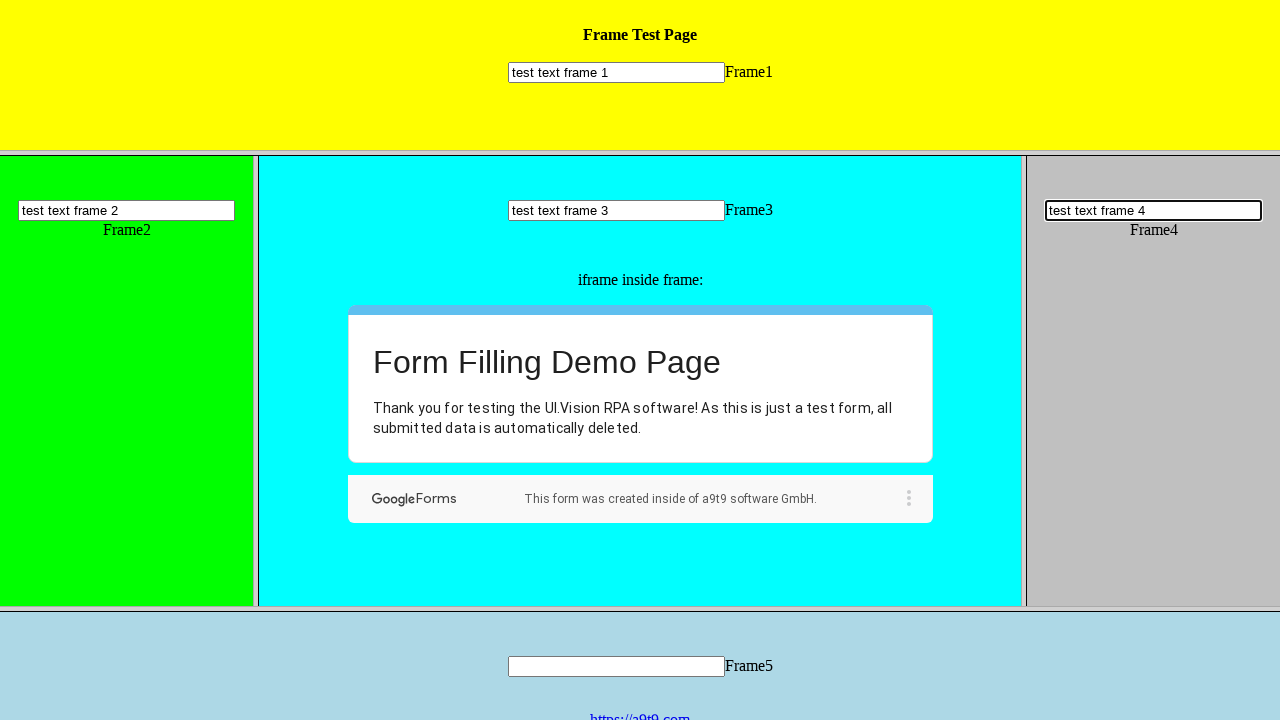

Located frame 5 with src='frame_5.html'
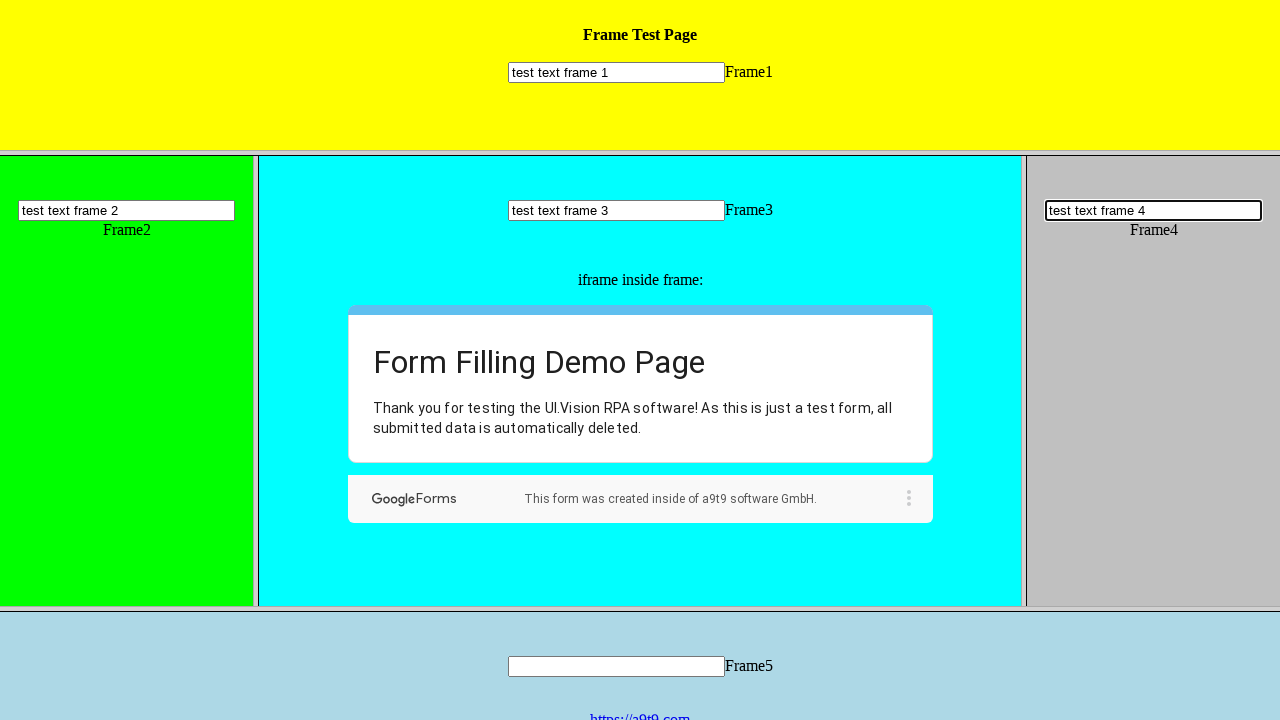

Filled input field 'mytext5' in frame 5 with 'test text frame 5' on frame[src='frame_5.html'] >> internal:control=enter-frame >> input[name='mytext5
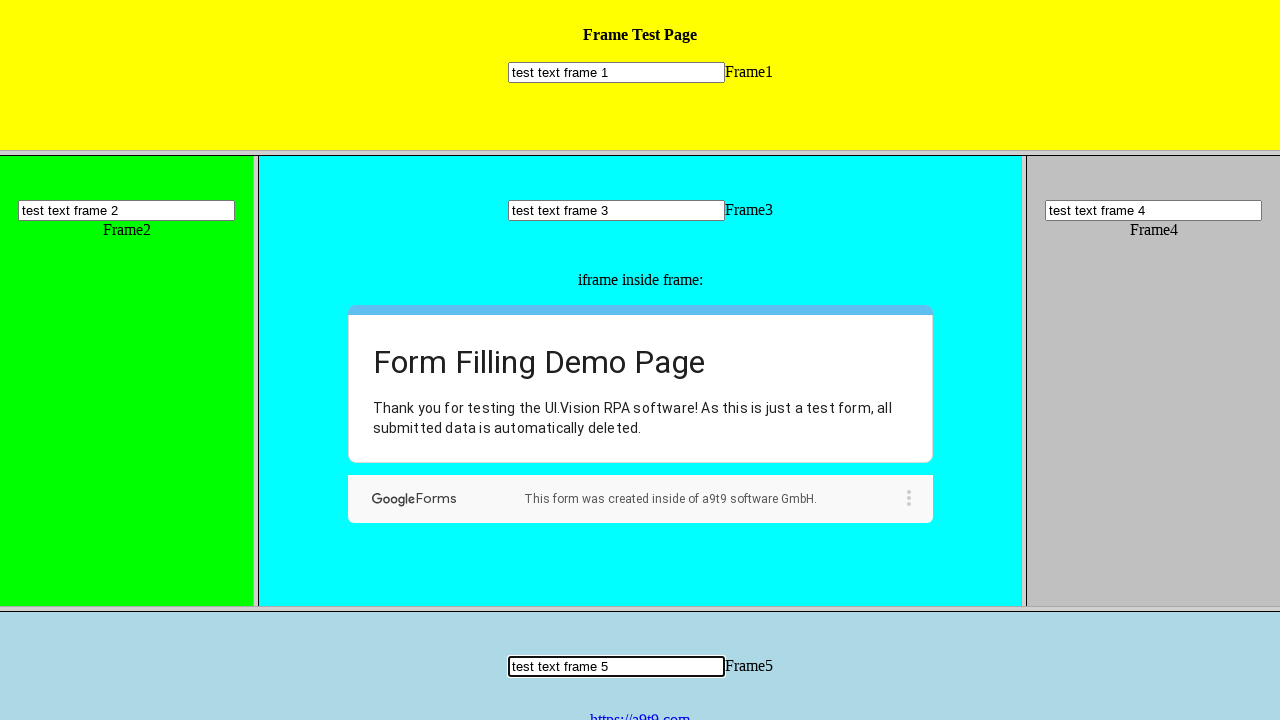

Clicked on link with text 'https://a9t9.com' in frame 5 at (640, 712) on frame[src='frame_5.html'] >> internal:control=enter-frame >> a:text('https://a9t
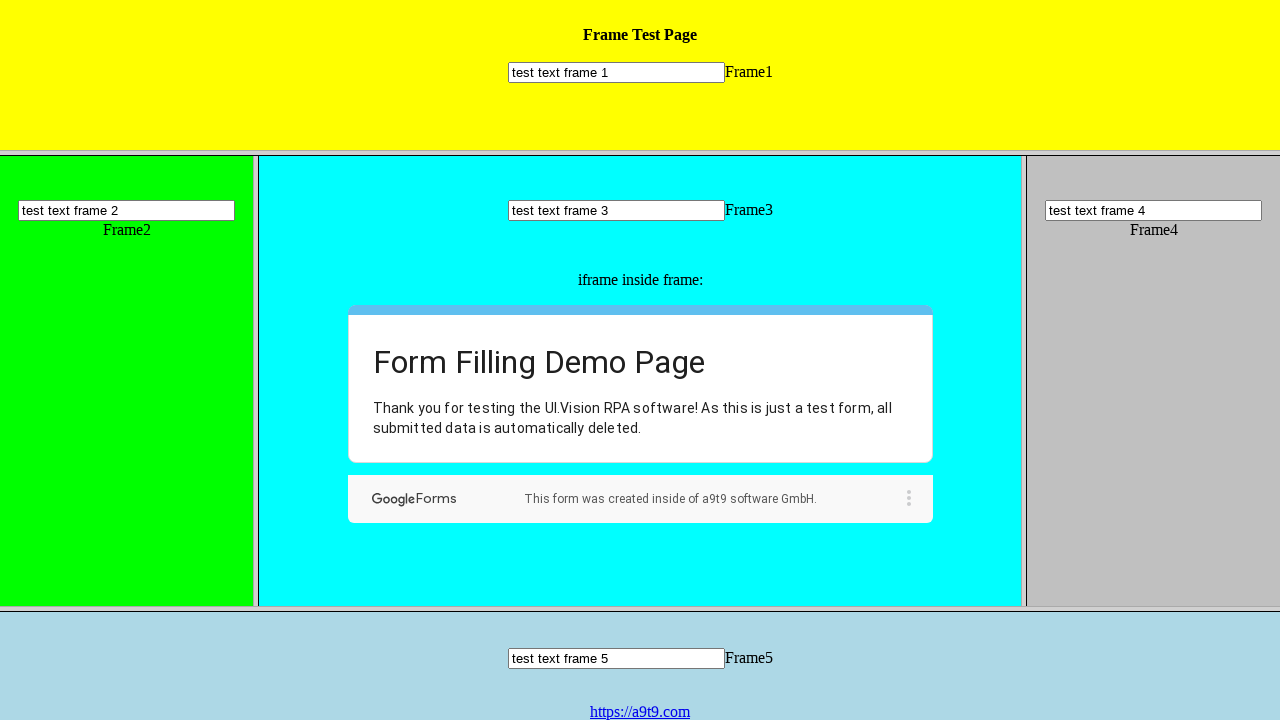

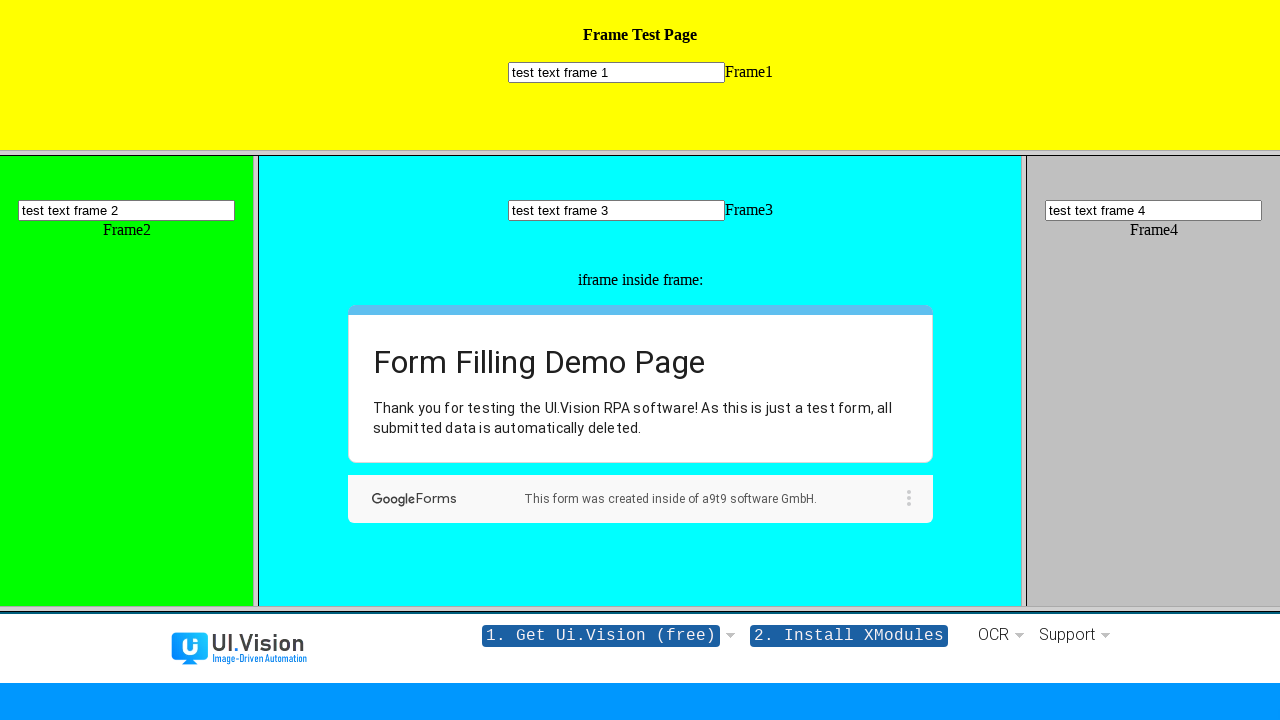